Tests that entering 71 shows an alert with a square root that has a remainder (not ending in .00)

Starting URL: https://kristinek.github.io/site/tasks/enter_a_number

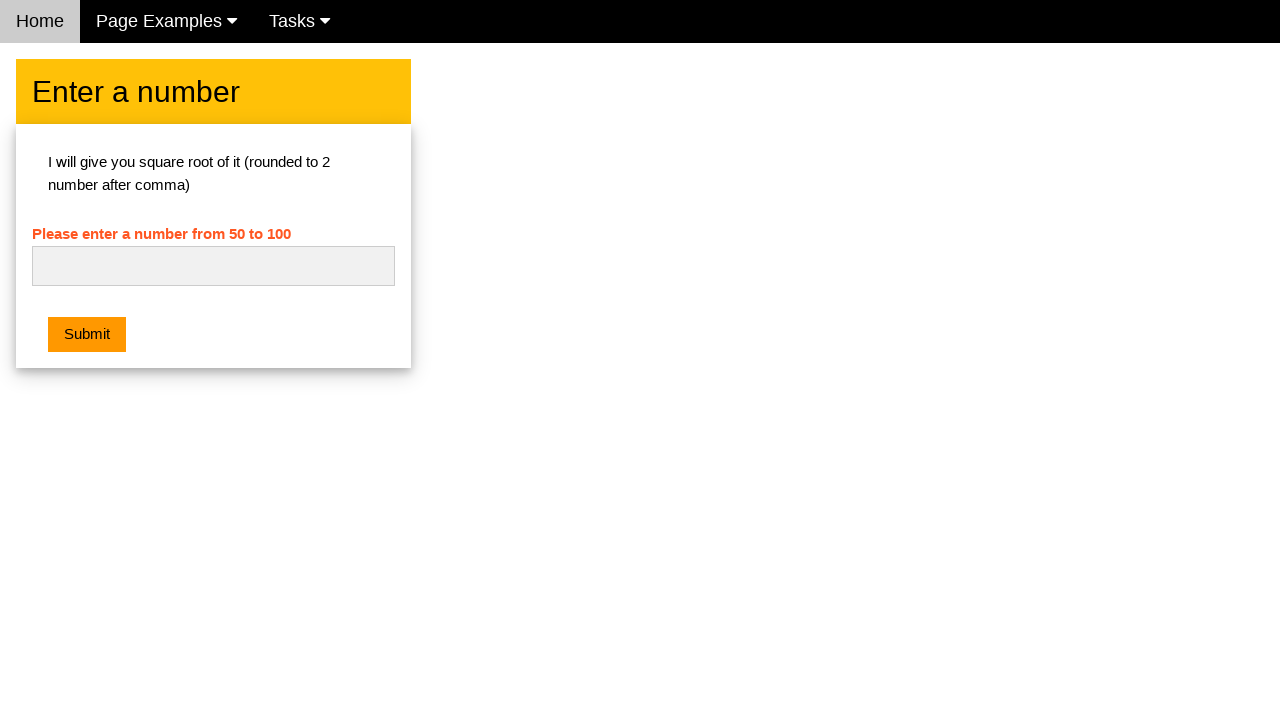

Set up dialog handler to verify square root has remainder (not ending in .00)
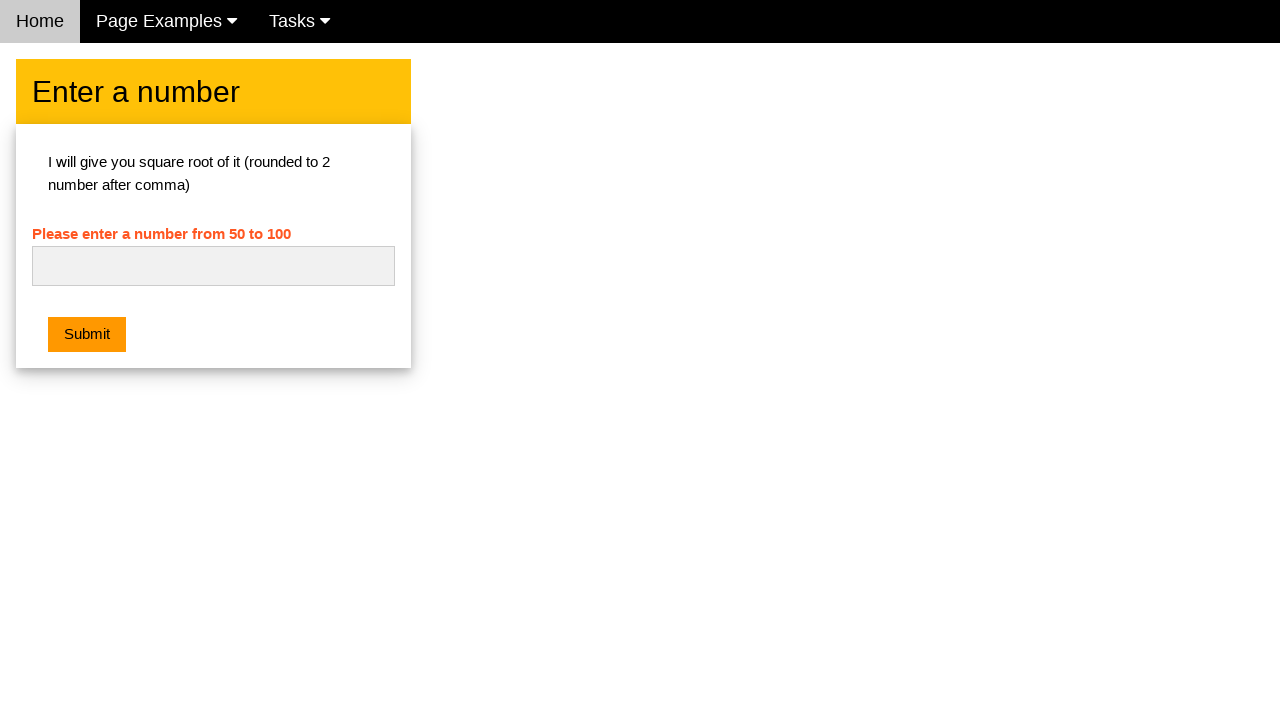

Entered 71 into the input field on #numb
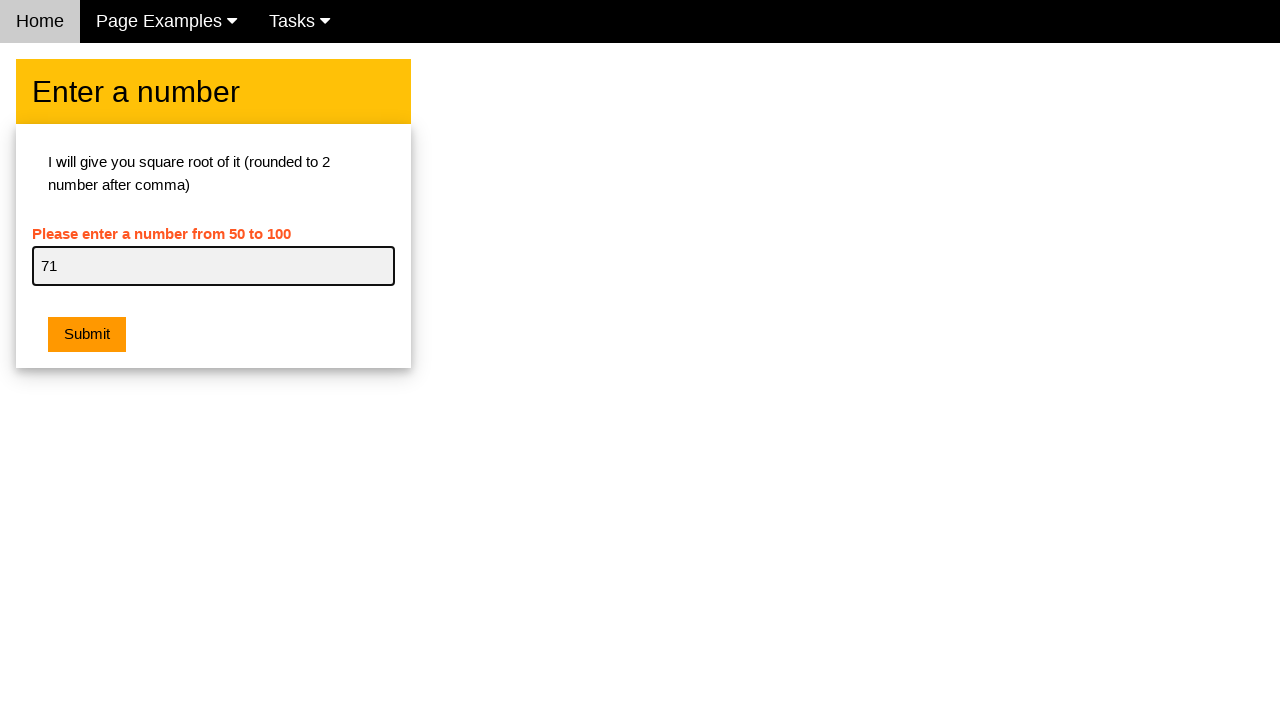

Clicked submit button to calculate square root at (87, 335) on .w3-btn
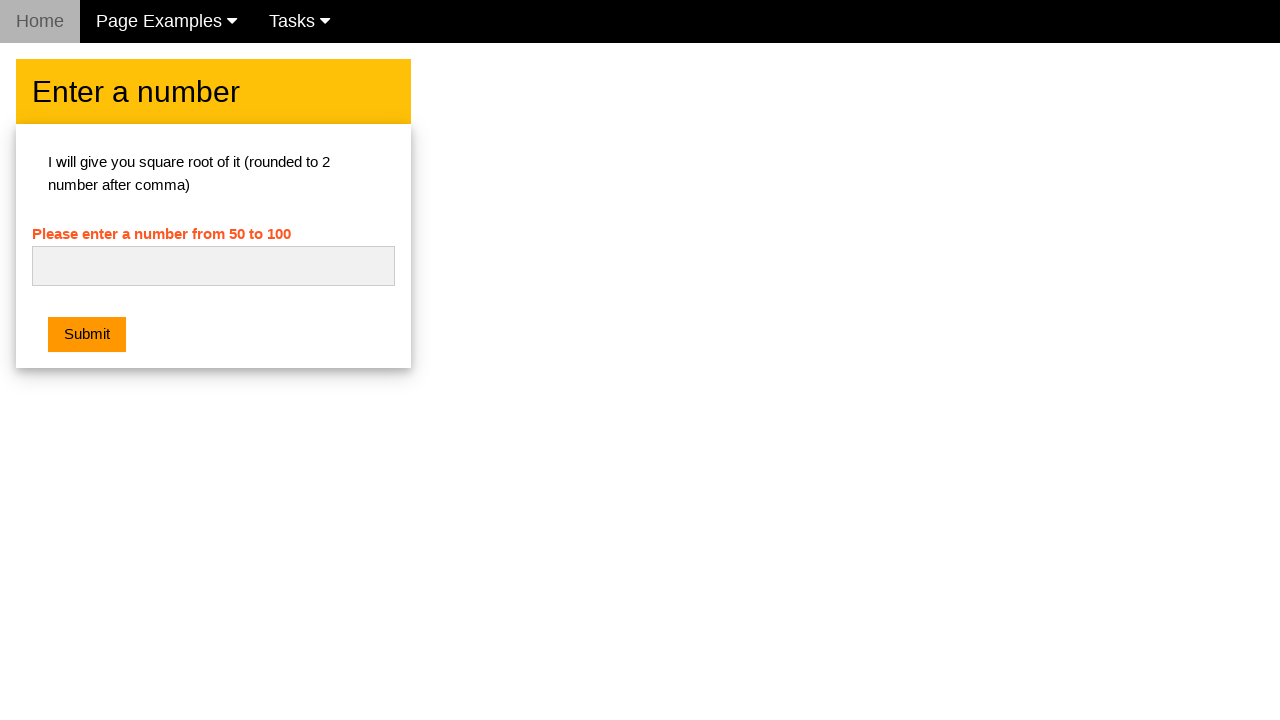

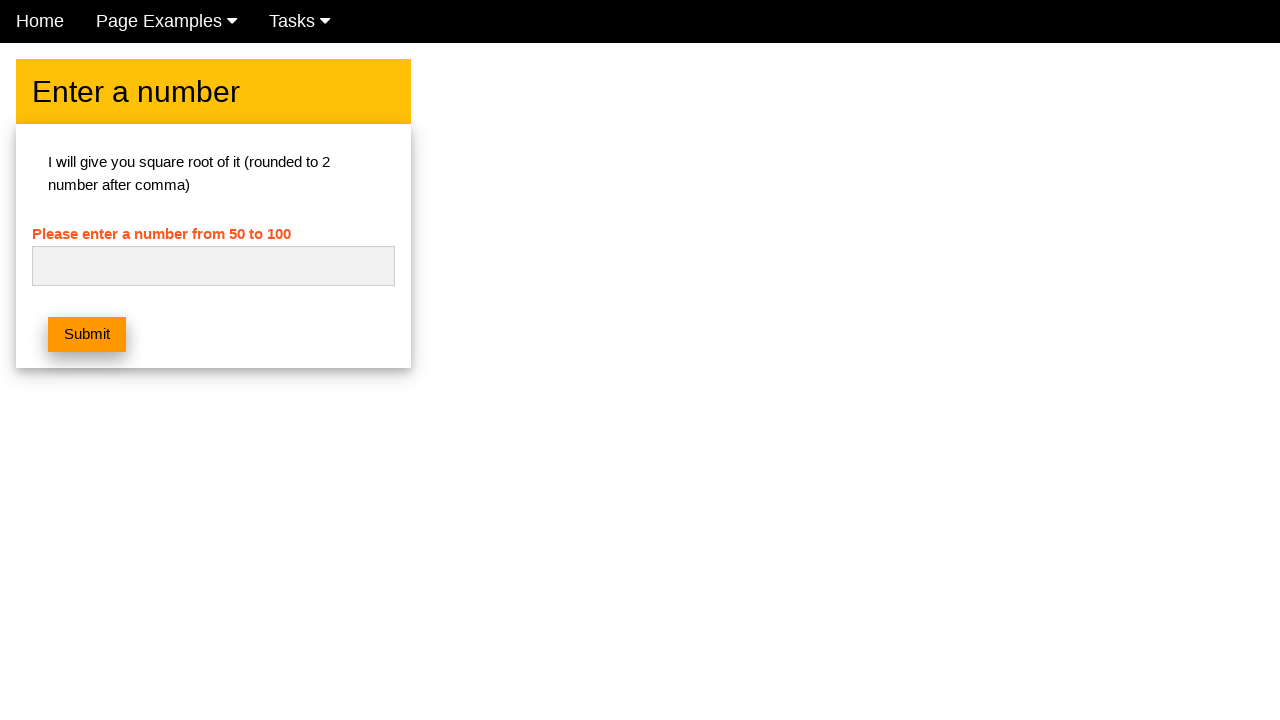